Tests the inquiry/contact form on VEMU college website by clicking a navigation link, filling in personal details (name, email, phone), and submitting the form.

Starting URL: https://www.vemu.org

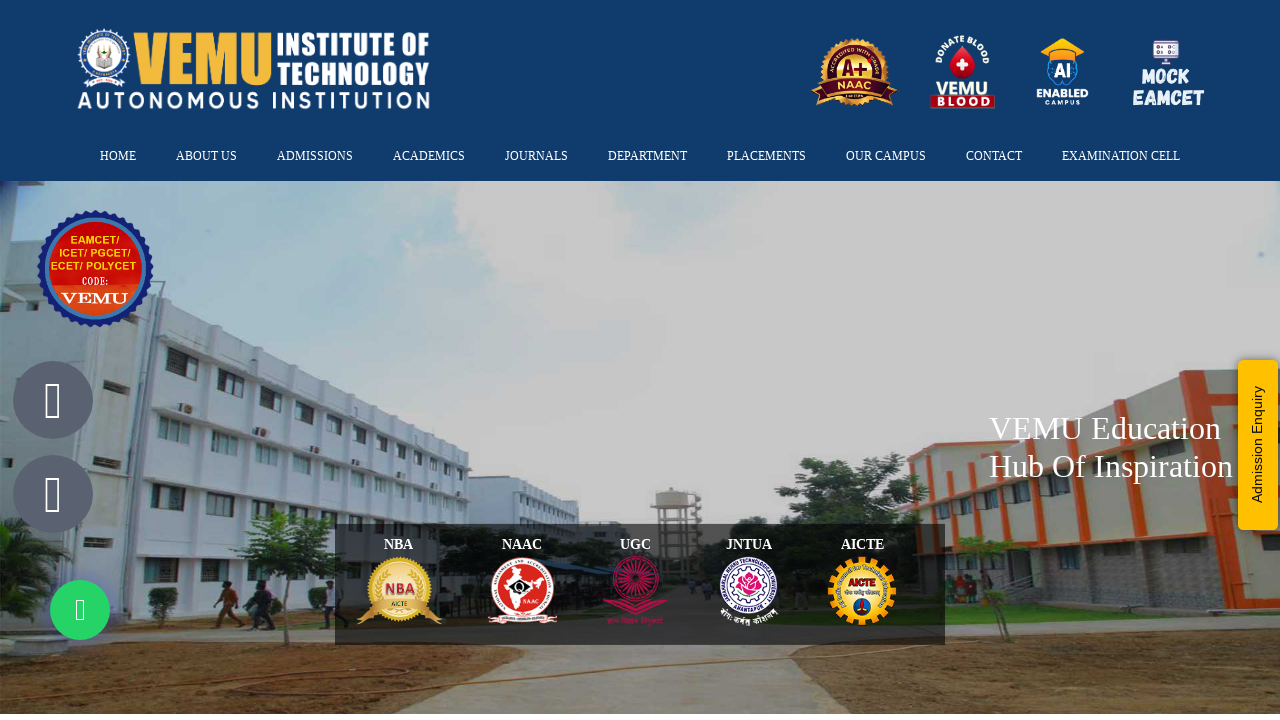

Clicked on navigation menu item (Contact/Enquiry link) at (994, 156) on xpath=//*[@id='nav']/li[10]/a
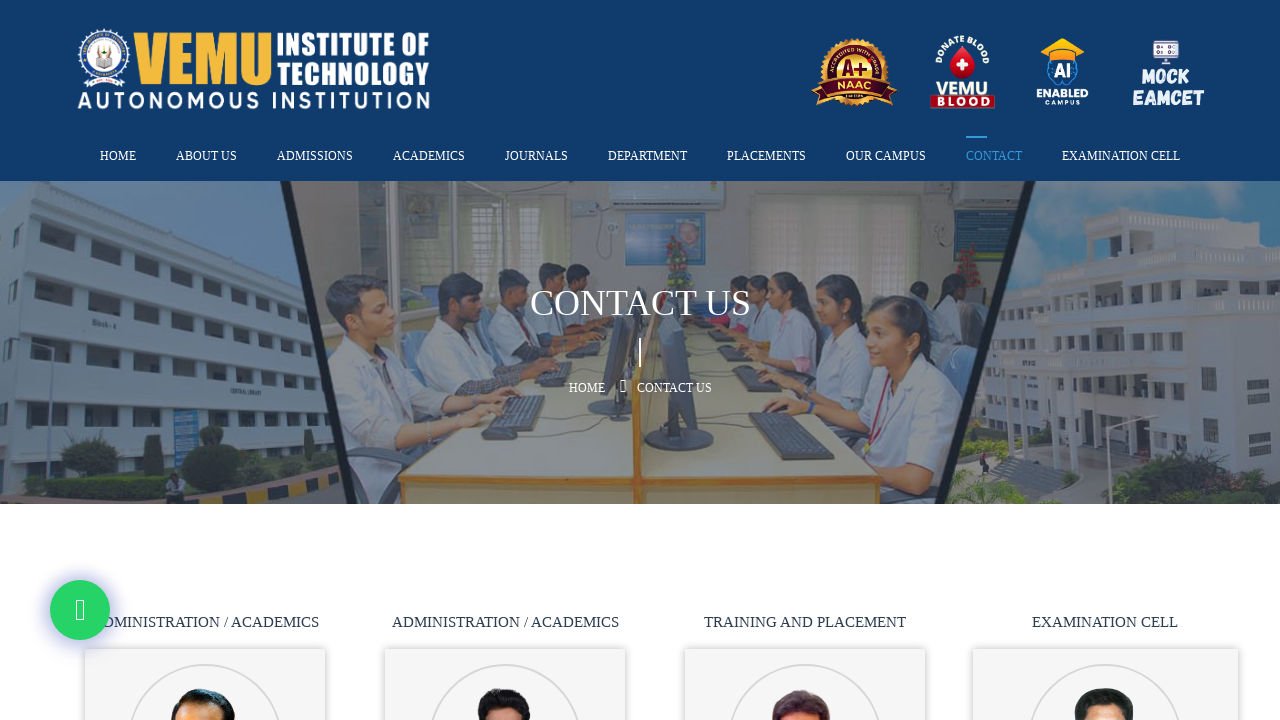

Form page loaded with full_name field visible
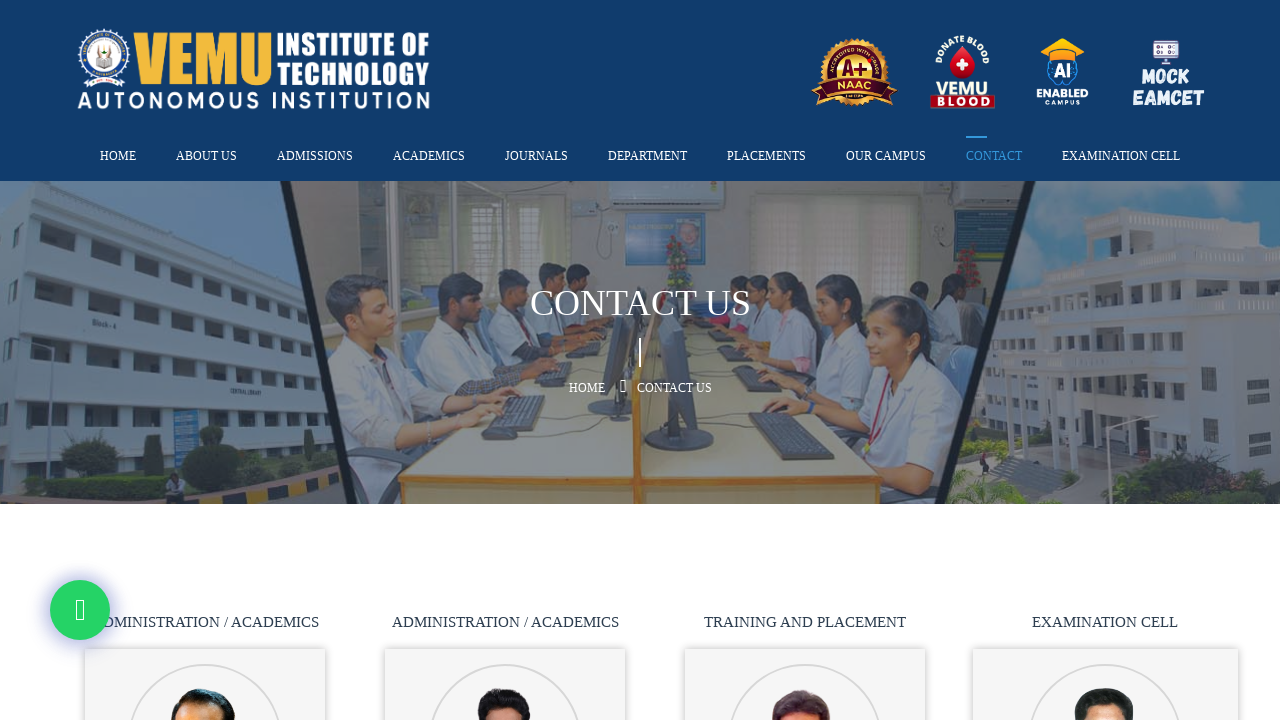

Filled full name field with 'Rajesh Kumar' on input[name='full_name']
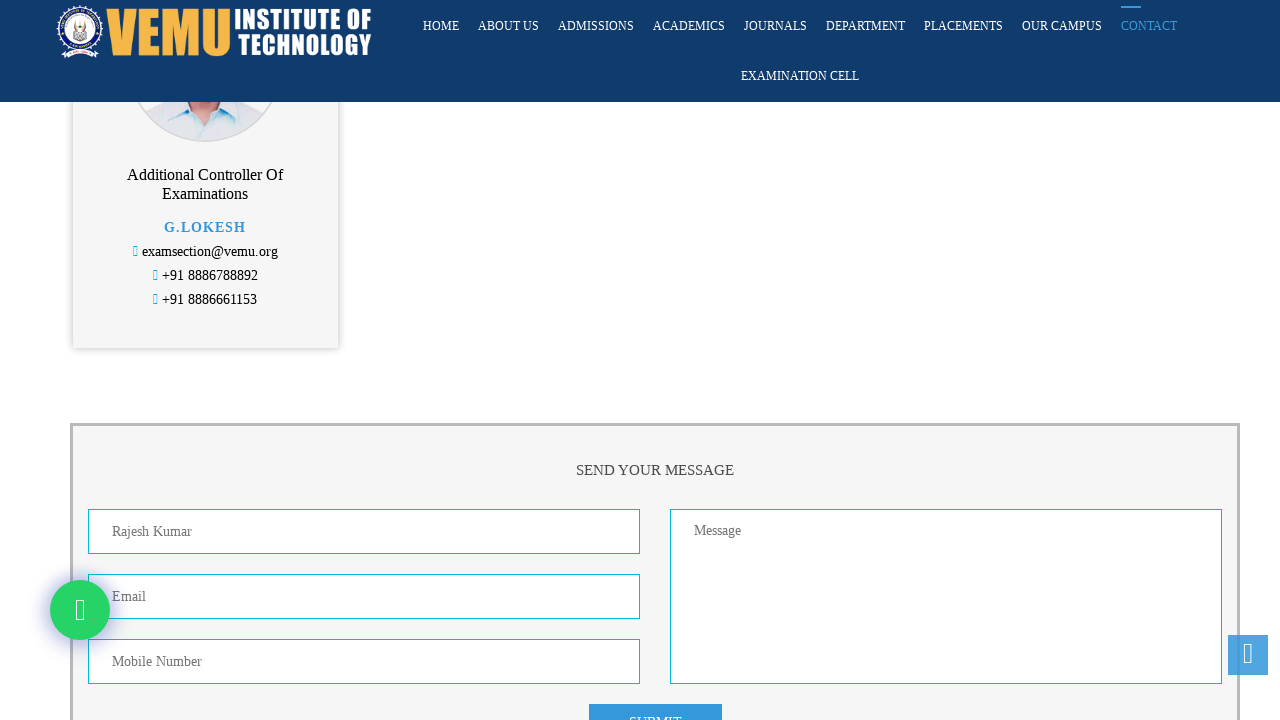

Filled email field with 'rajesh.kumar@example.com' on input[name='email_id']
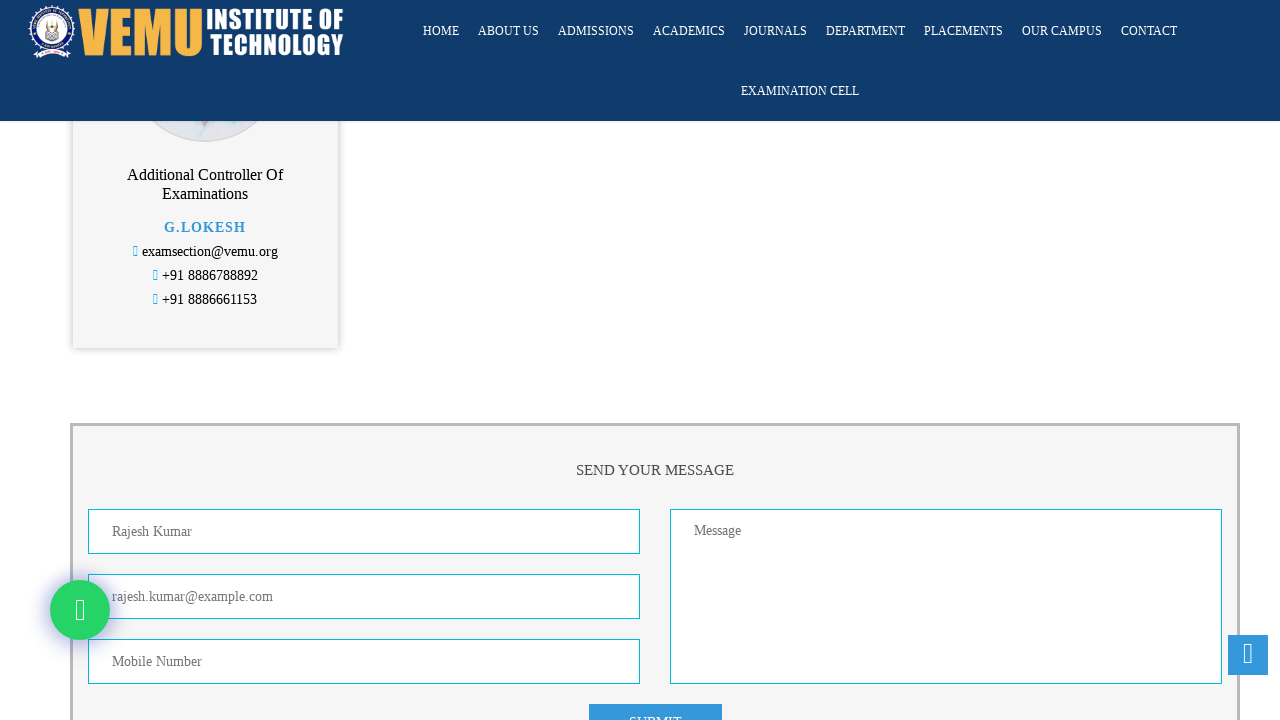

Filled phone number field with '9876543210' on input[name='phone_no']
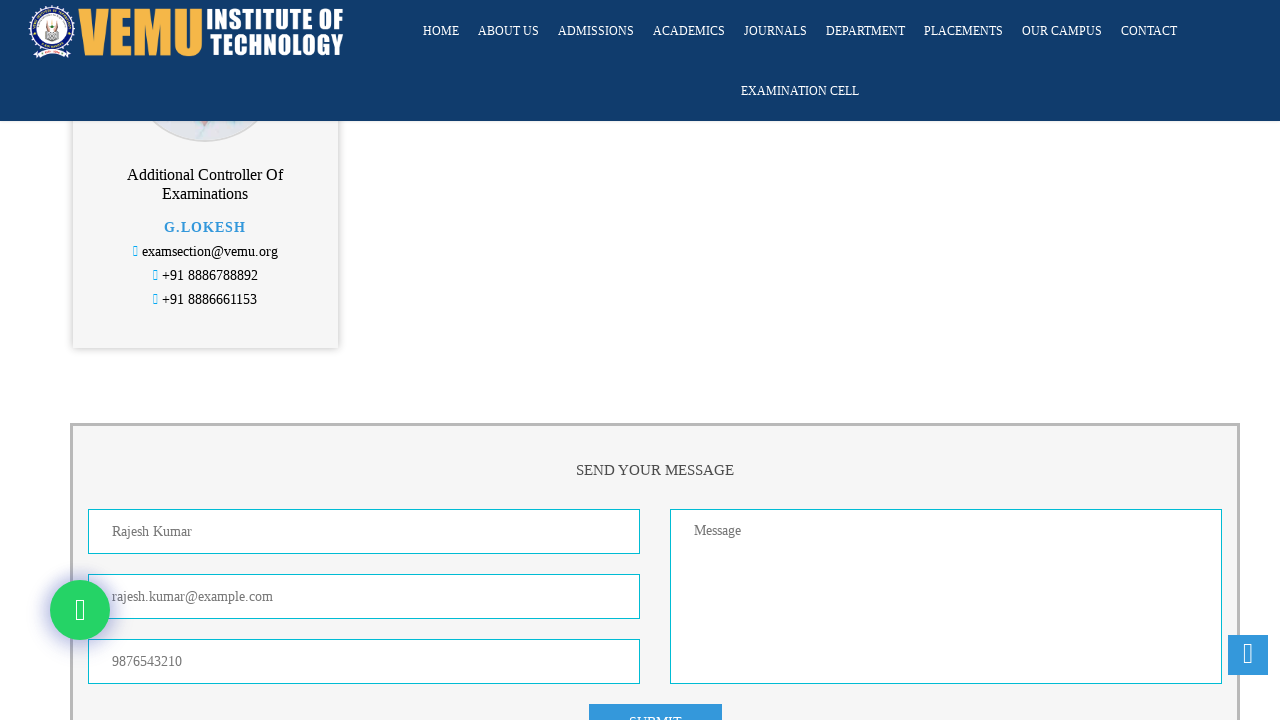

Clicked submit button to send inquiry form at (655, 701) on .button-default
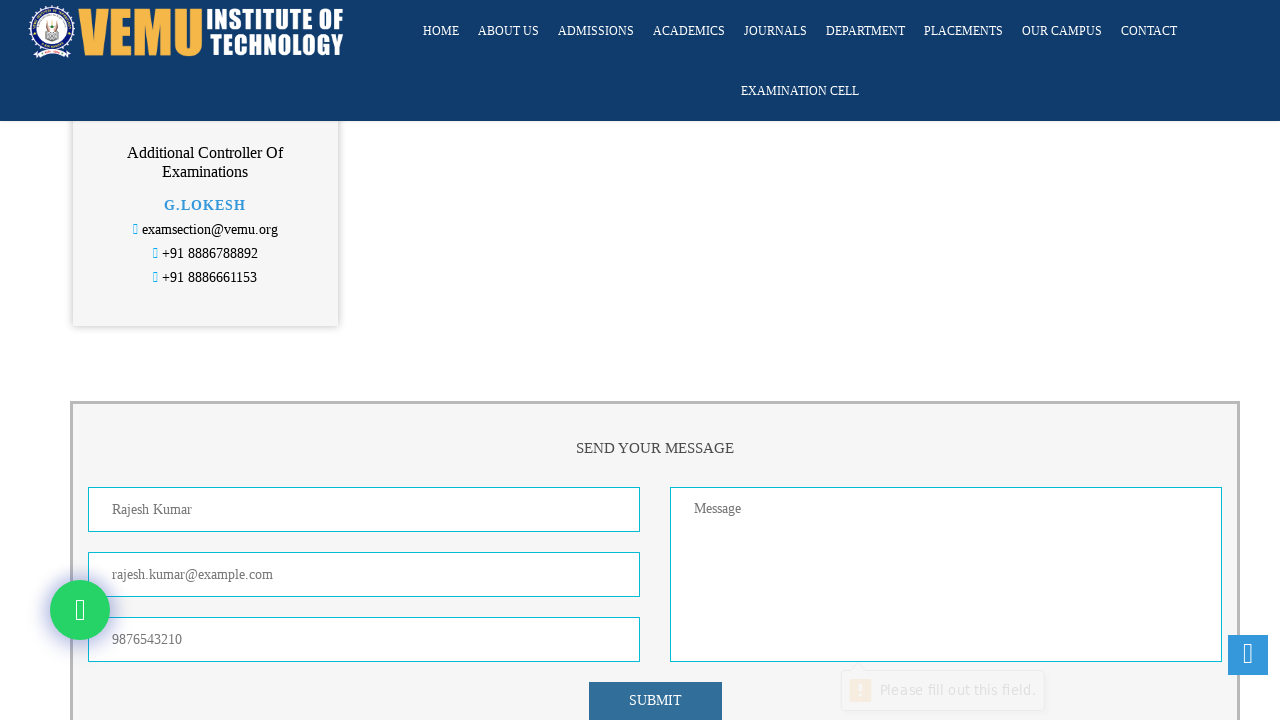

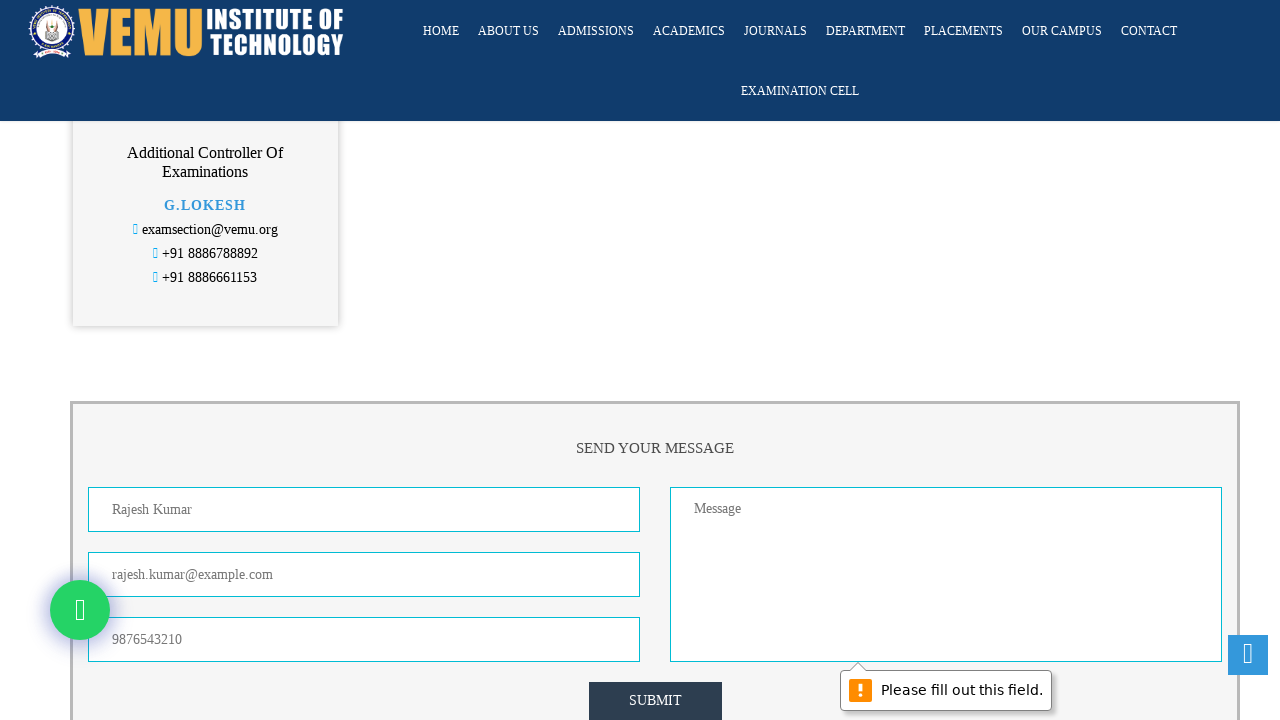